Navigates to Simplilearn website and waits for the page to load

Starting URL: https://www.simplilearn.com/

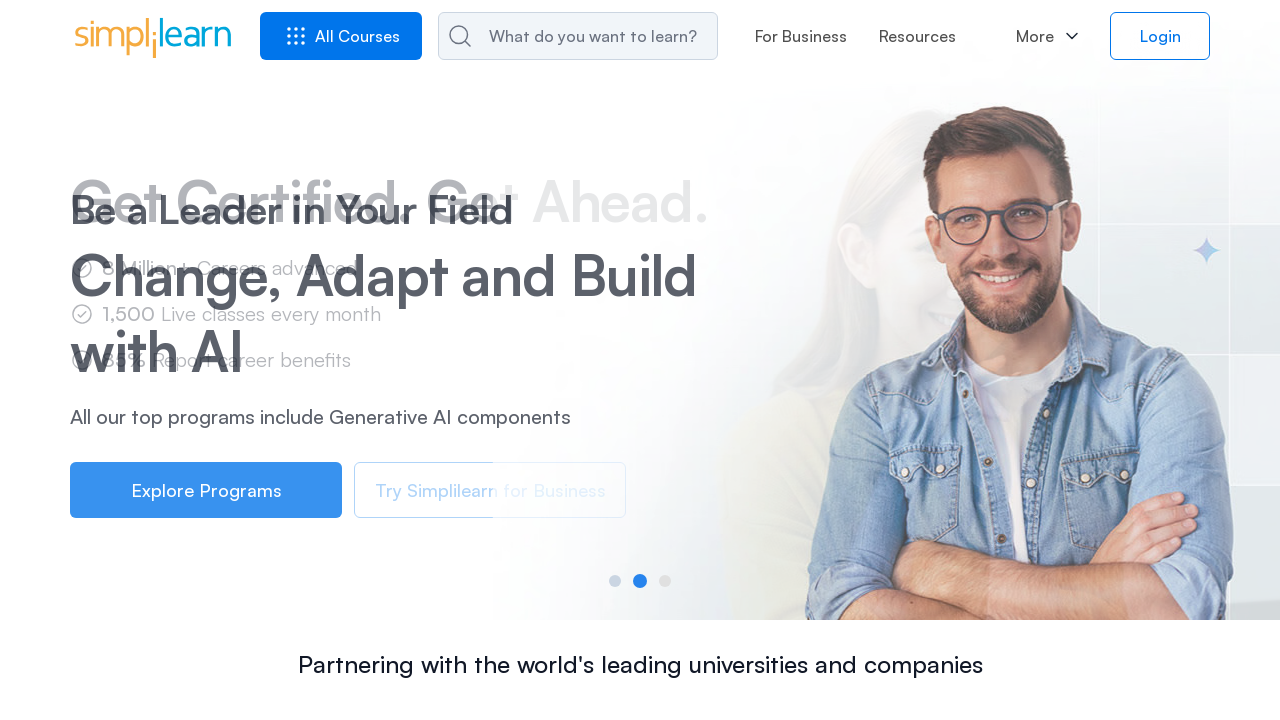

Waited for page to reach domcontentloaded state
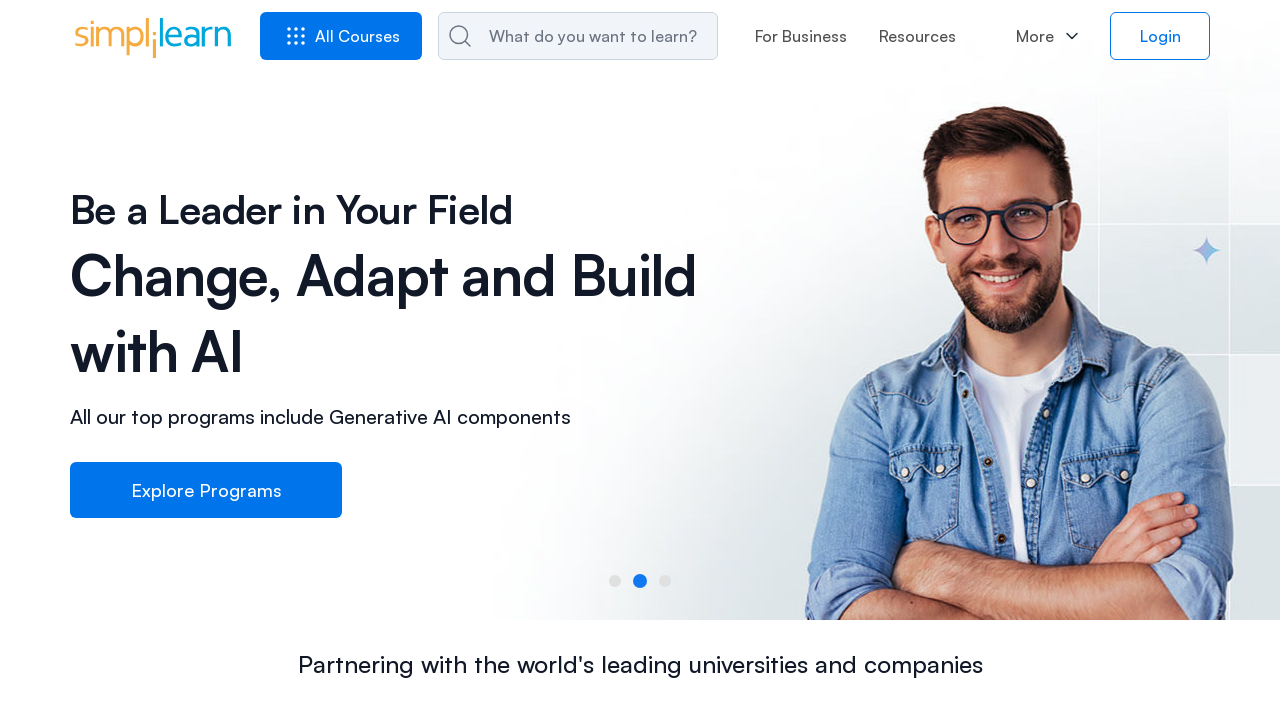

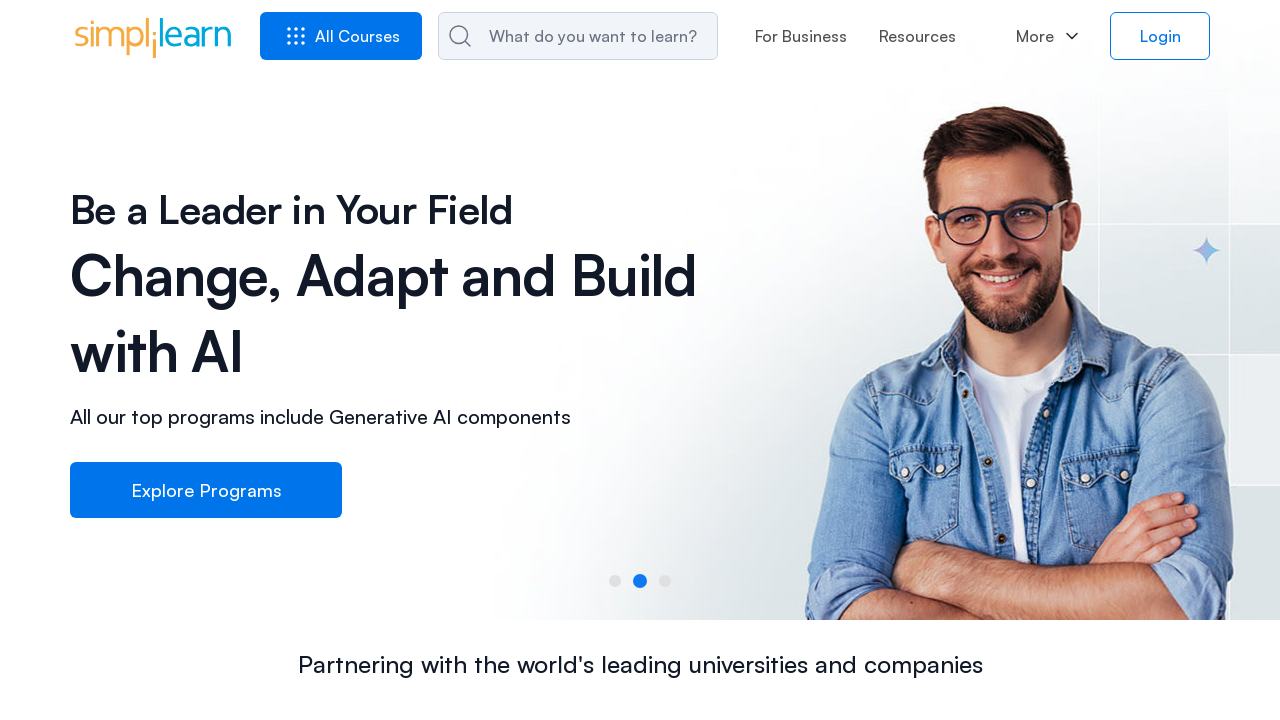